Tests table sorting functionality by clicking on a column header and verifying that the data is sorted correctly

Starting URL: https://rahulshettyacademy.com/seleniumPractise/#/offers

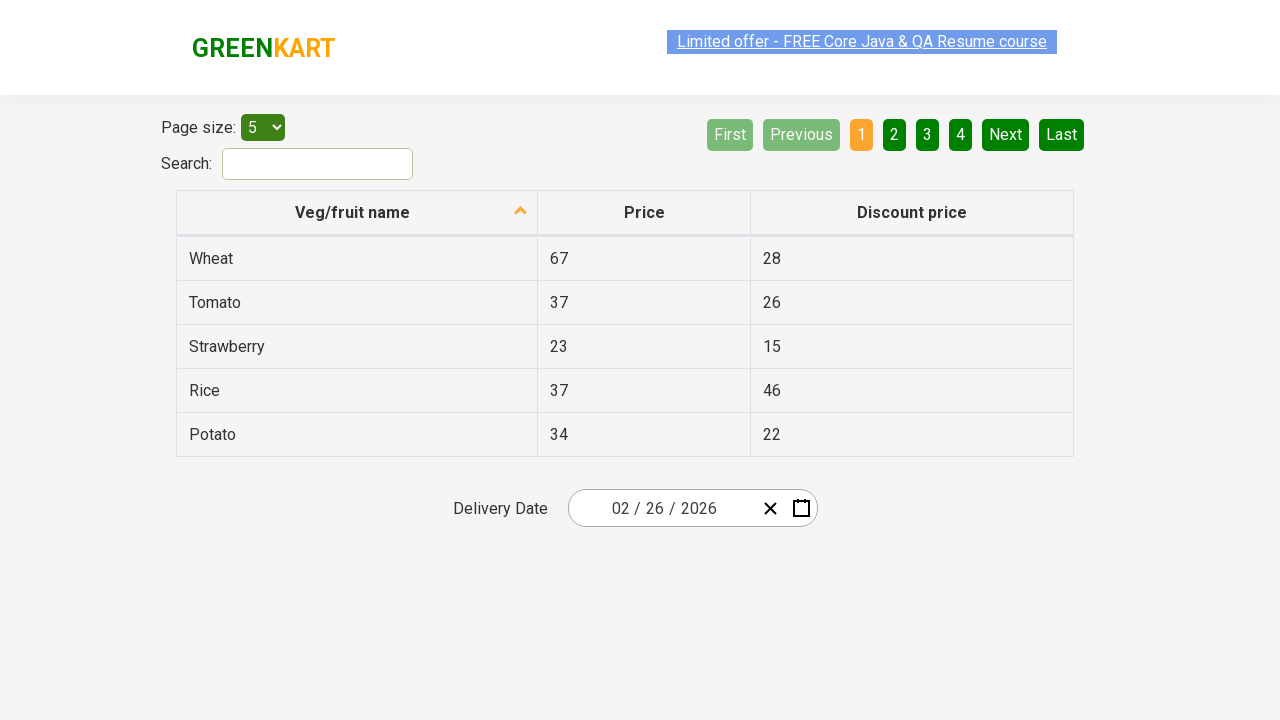

Clicked first column header to trigger sorting at (357, 213) on xpath=//tr/th[1]
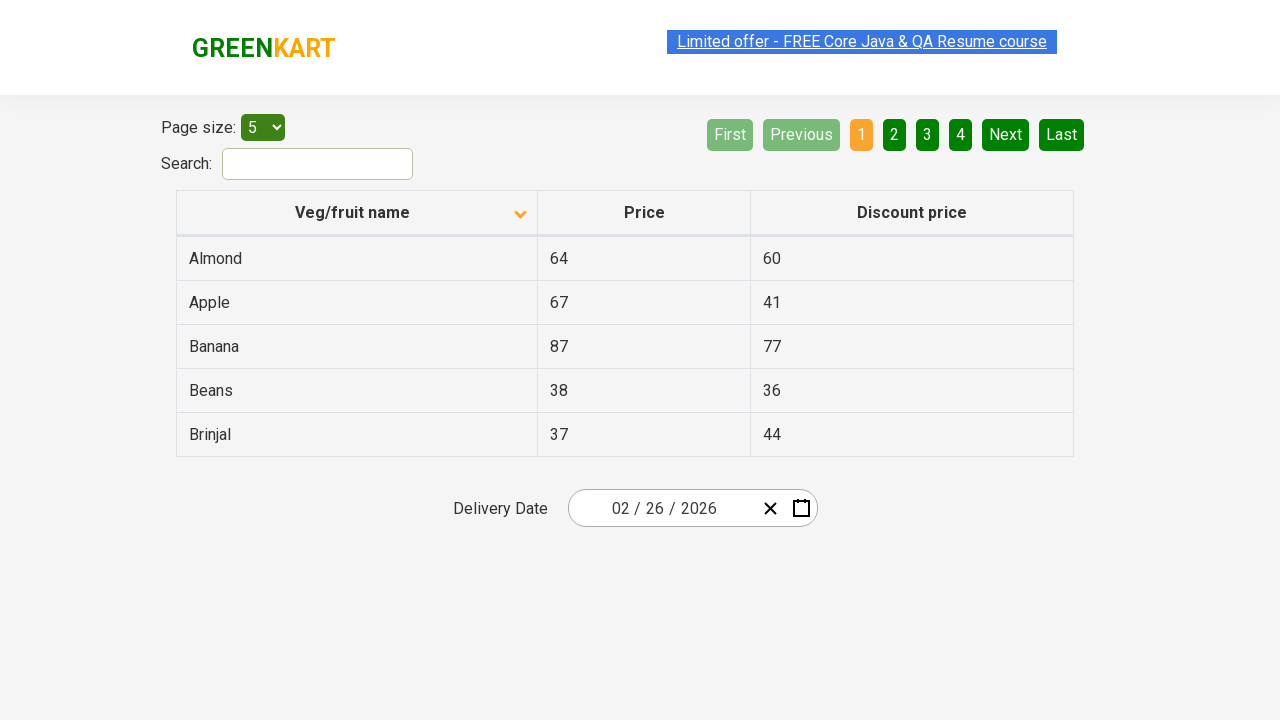

Located all vegetable/fruit names in first column
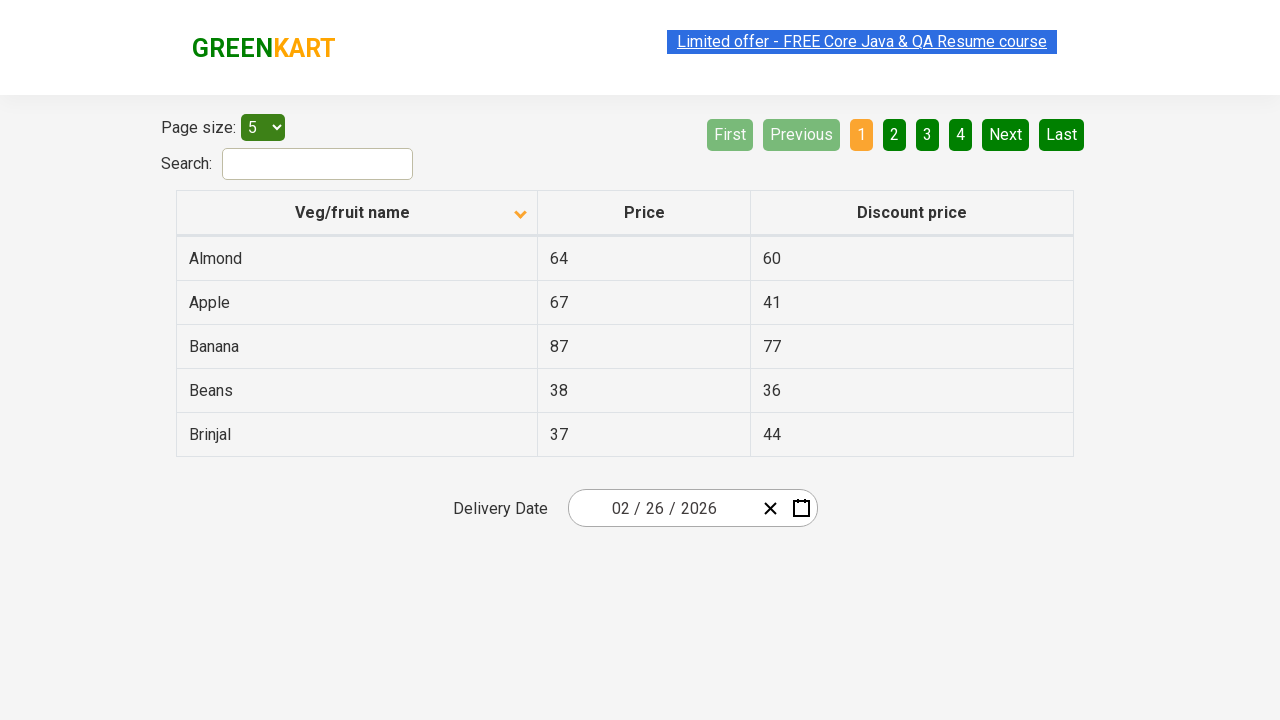

Collected 5 vegetable/fruit names from table
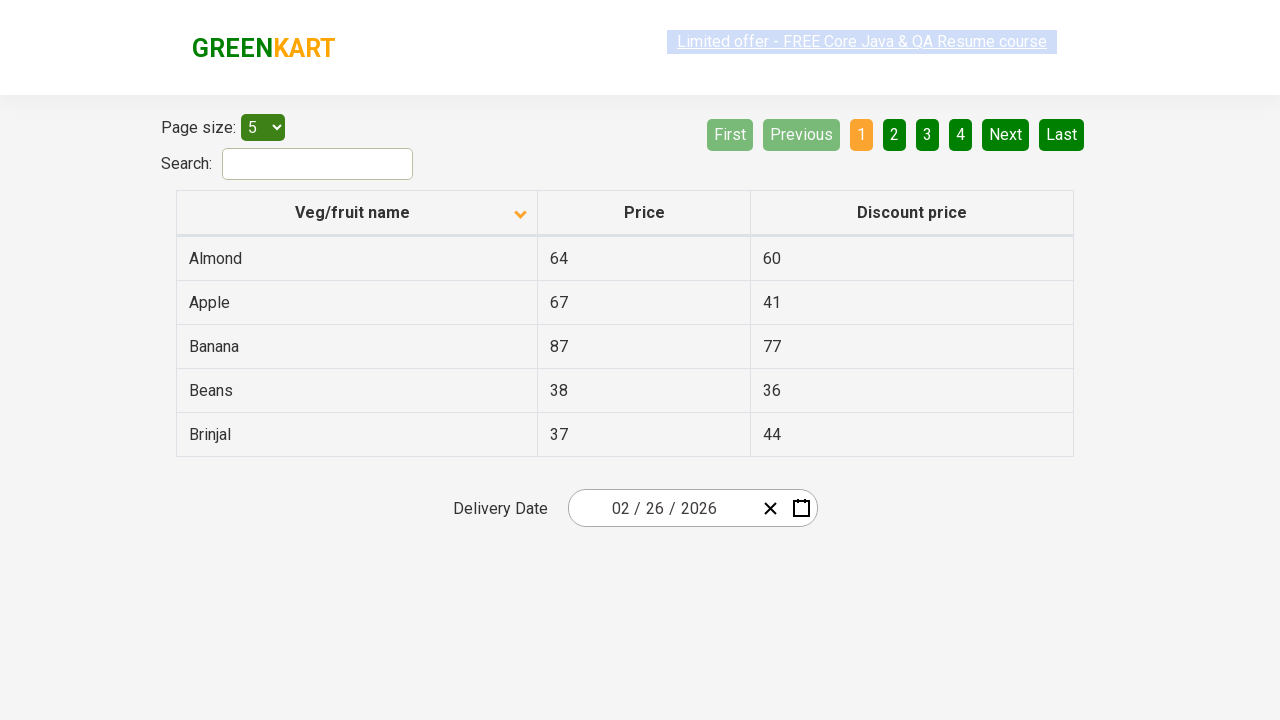

Created sorted version of the vegetable/fruit list
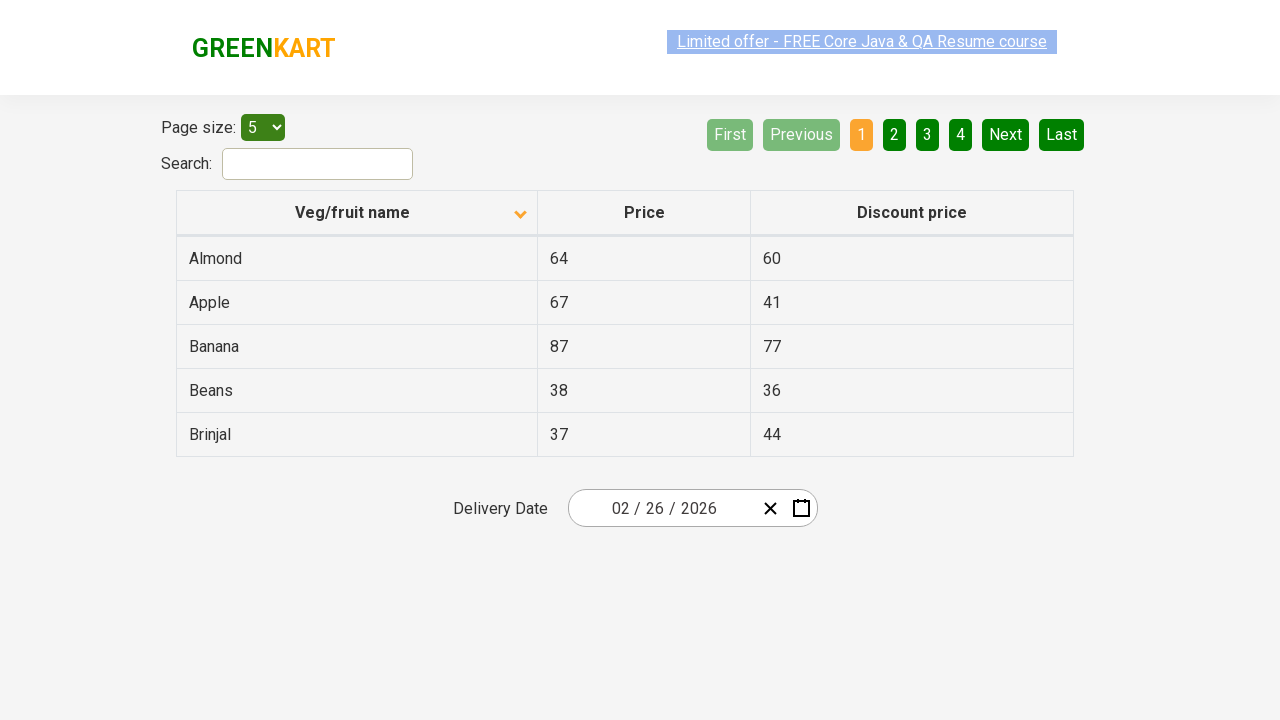

Verified that table is sorted correctly in alphabetical order
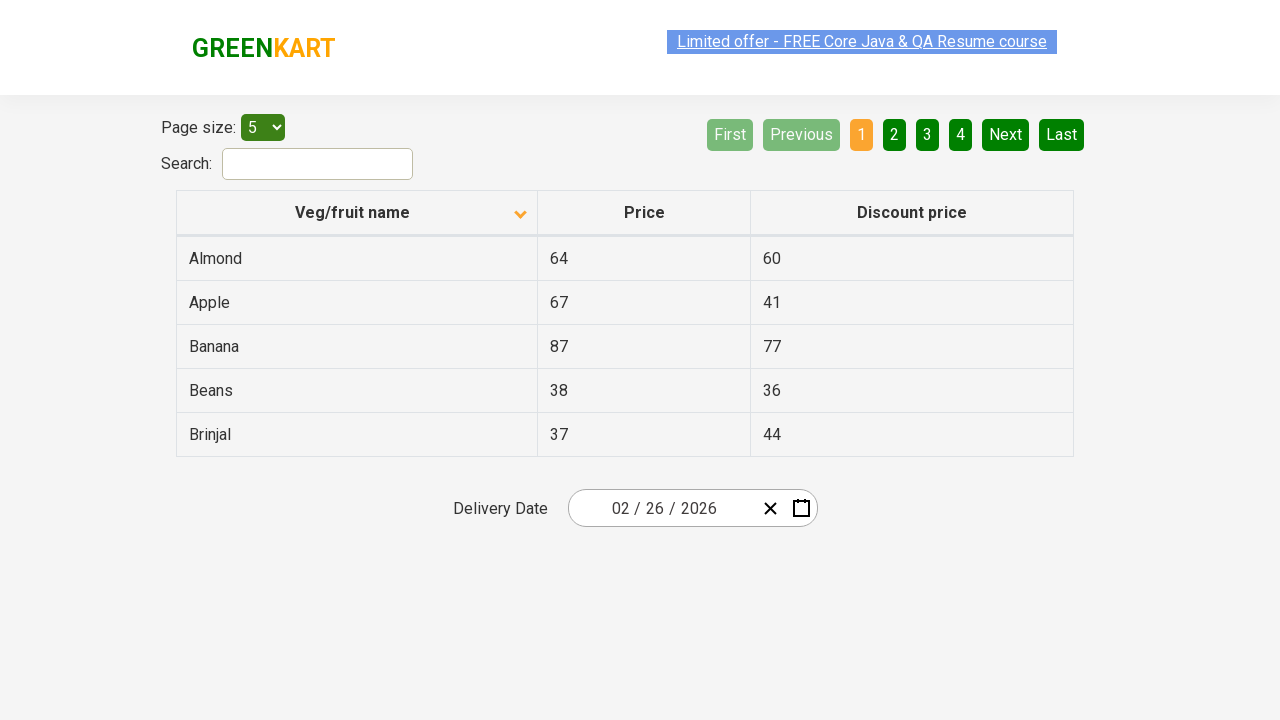

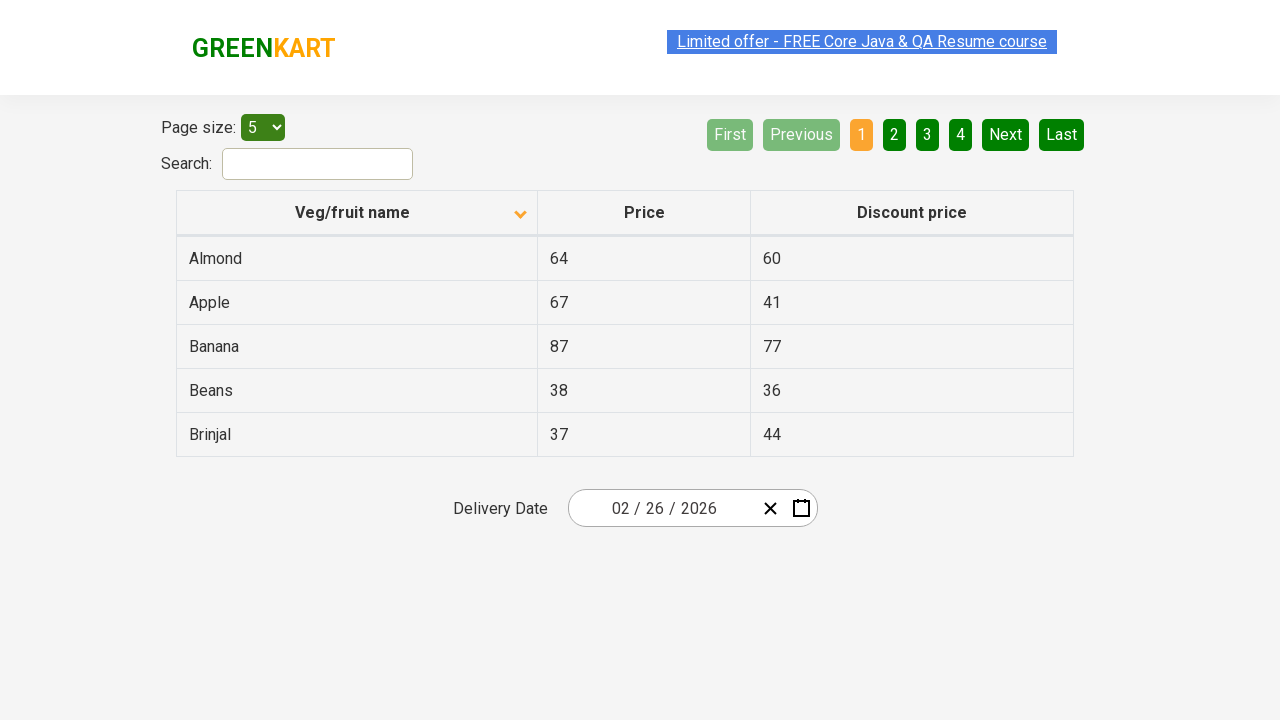